Tests a registration form by filling in personal information fields (name, email, phone, address) and submitting the form

Starting URL: http://suninjuly.github.io/registration1.html

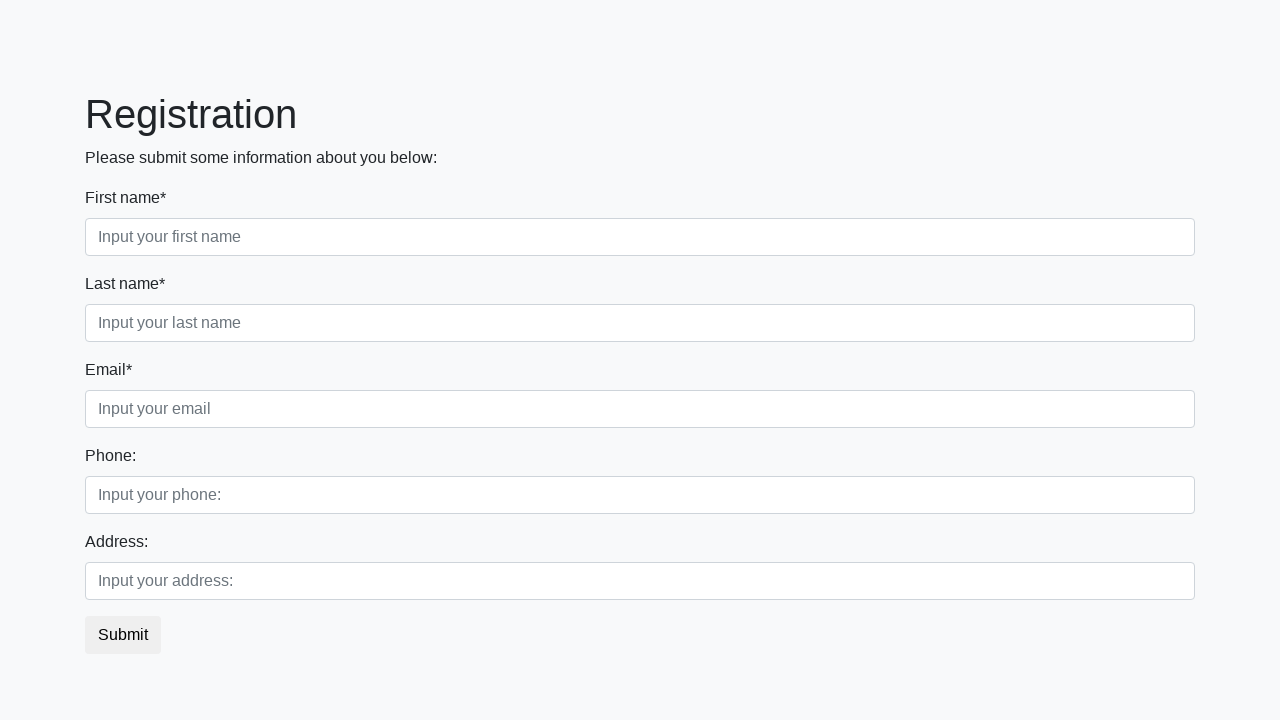

Filled first name field with 'Ivan' on .first_block .form-control.first
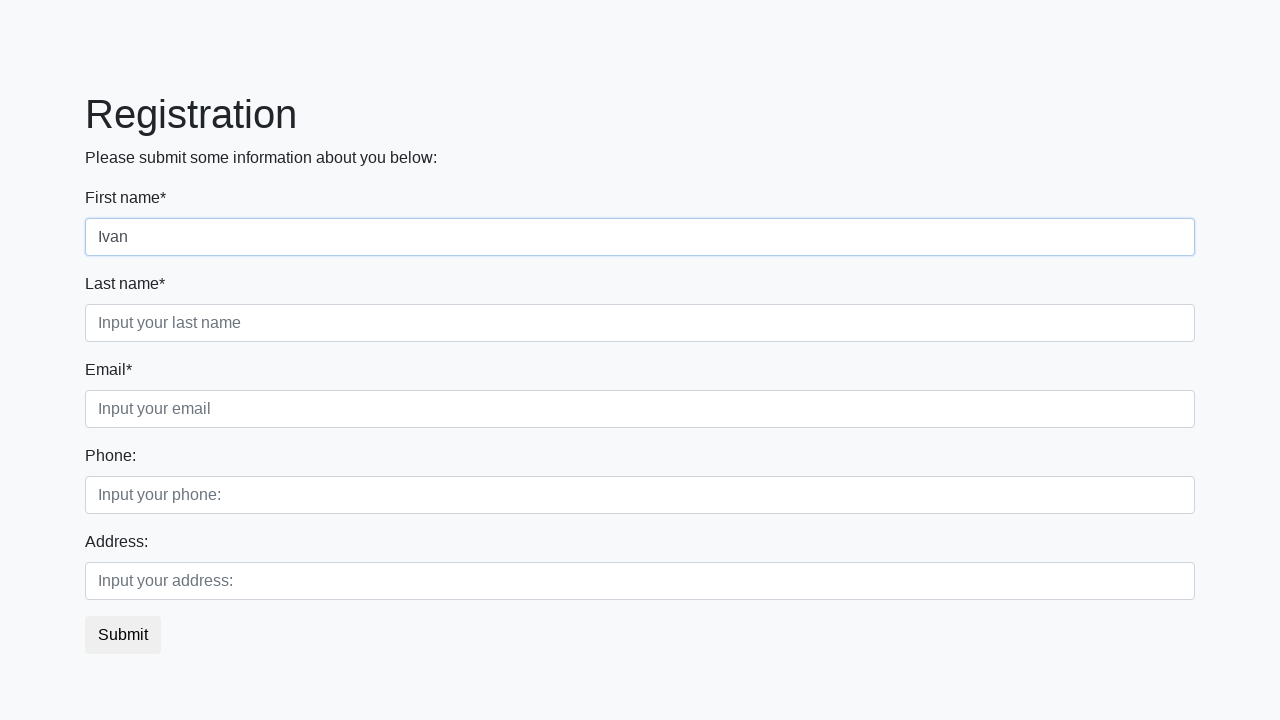

Filled last name field with 'Petrov' on .first_block .form-control.second
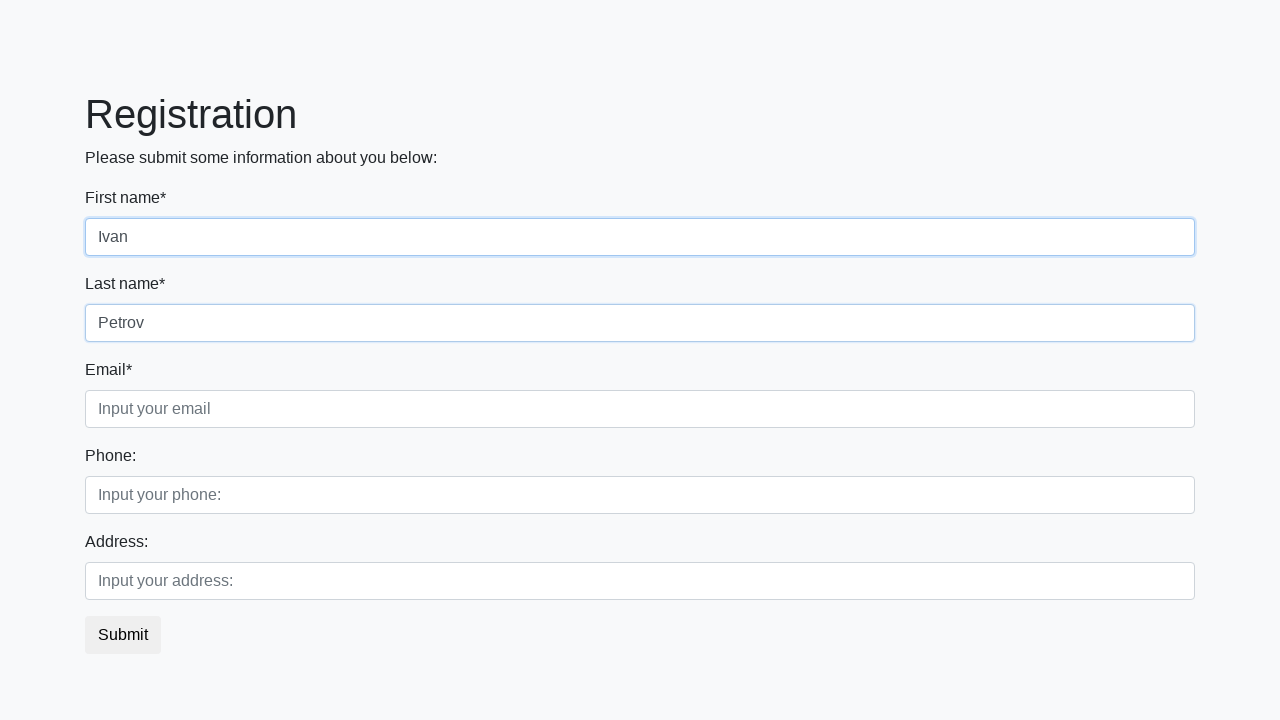

Filled email field with 'testuser@example.com' on .first_block .form-control.third
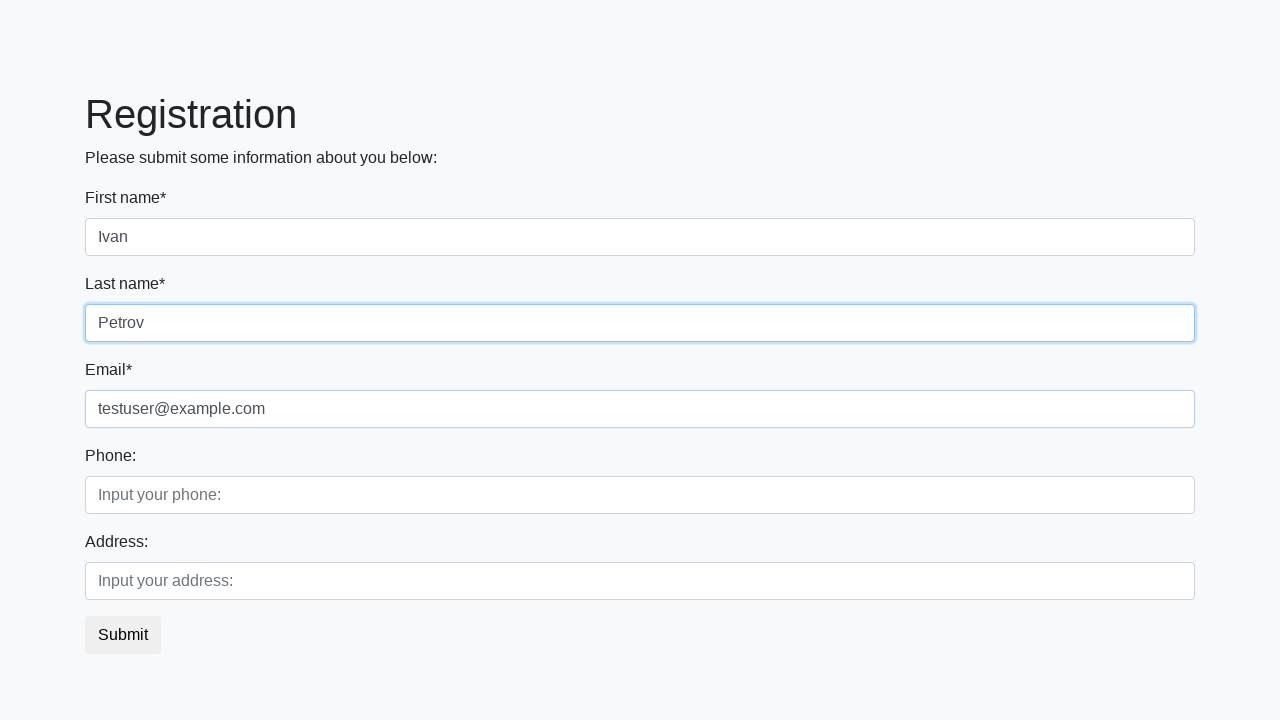

Filled phone number field with '927' on .second_block .form-control.first
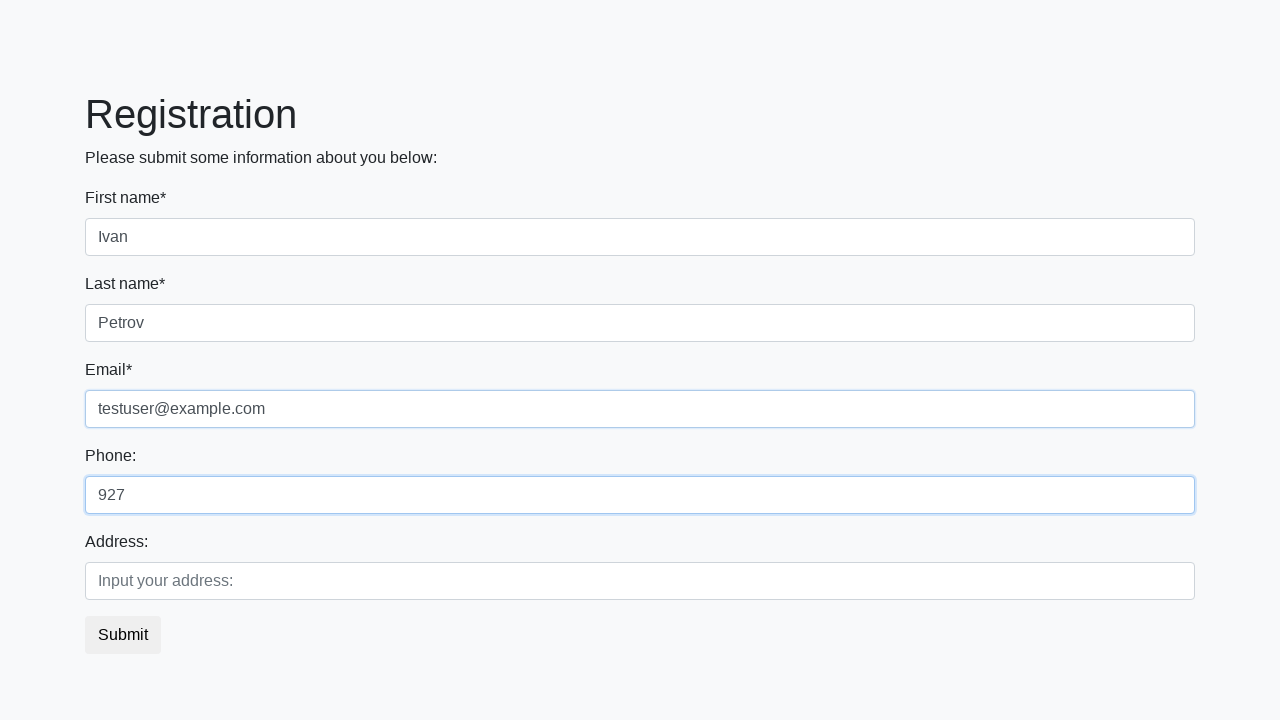

Filled address field with 'Russia' on .second_block .form-control.second
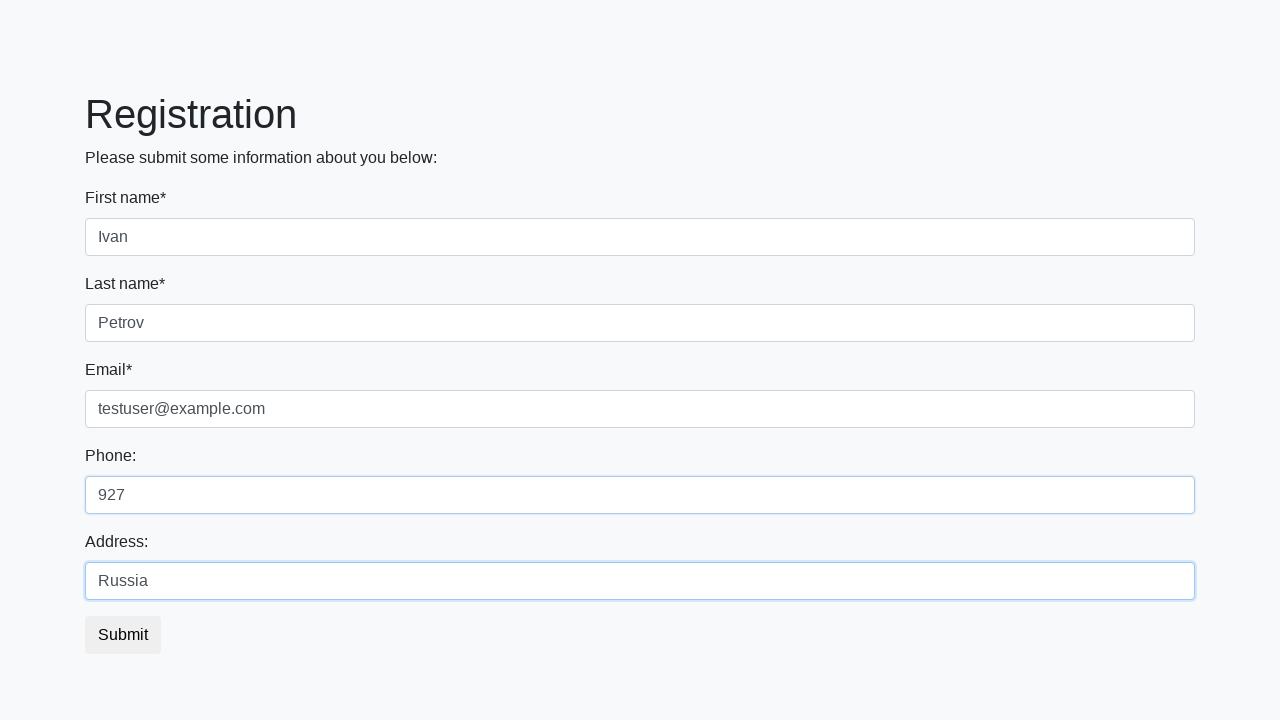

Clicked submit button to register at (123, 635) on button.btn
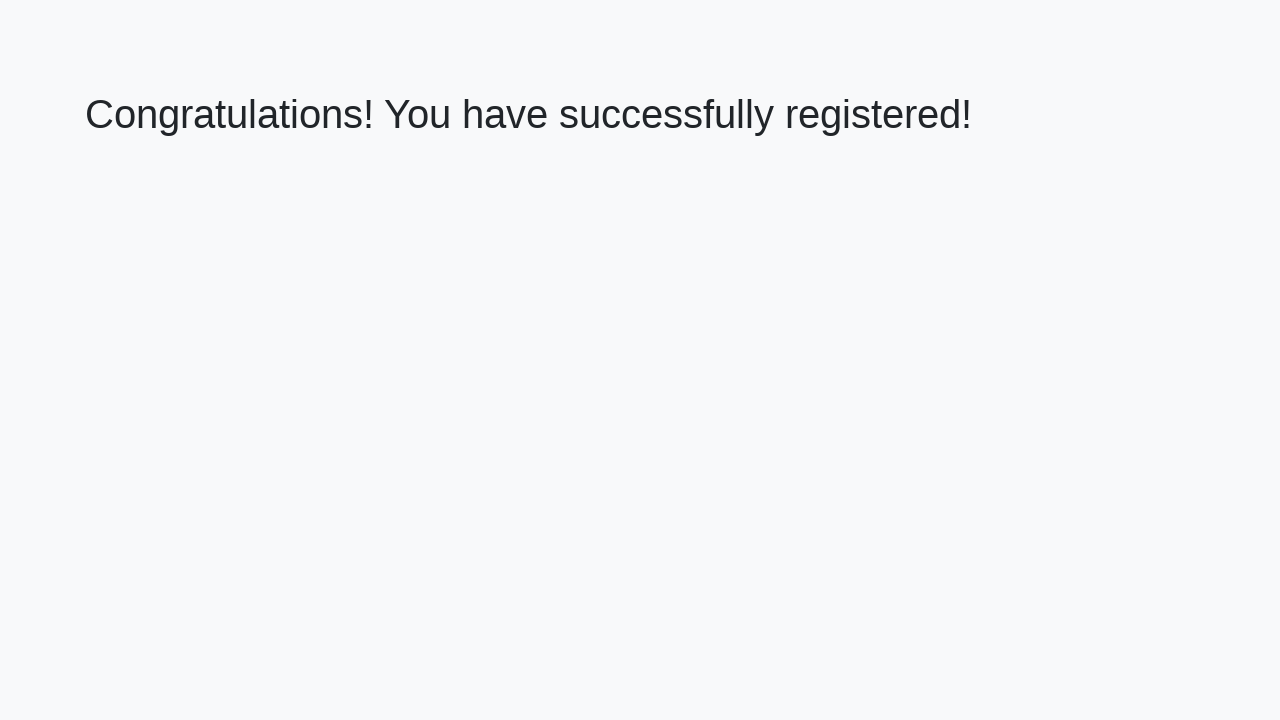

Registration success message appeared
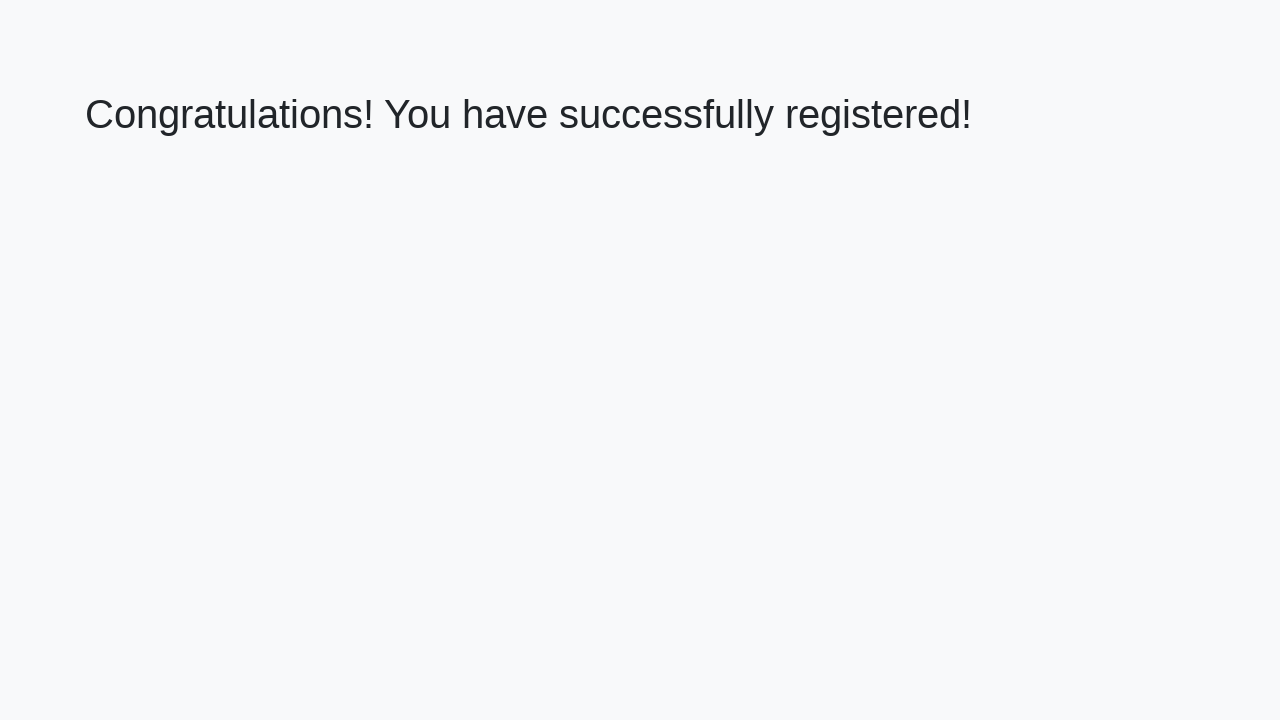

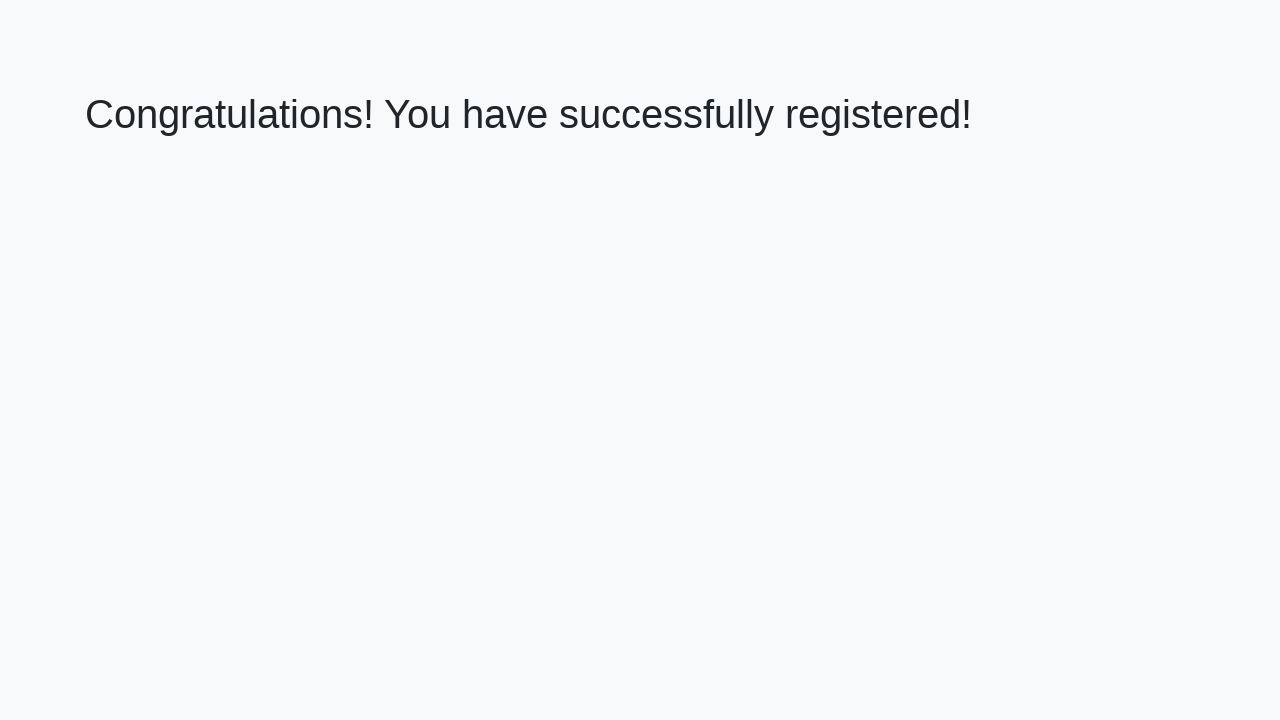